Navigates from the main page to the quizzes list page to verify basic navigation between pages works correctly

Starting URL: https://test.my-fork.com

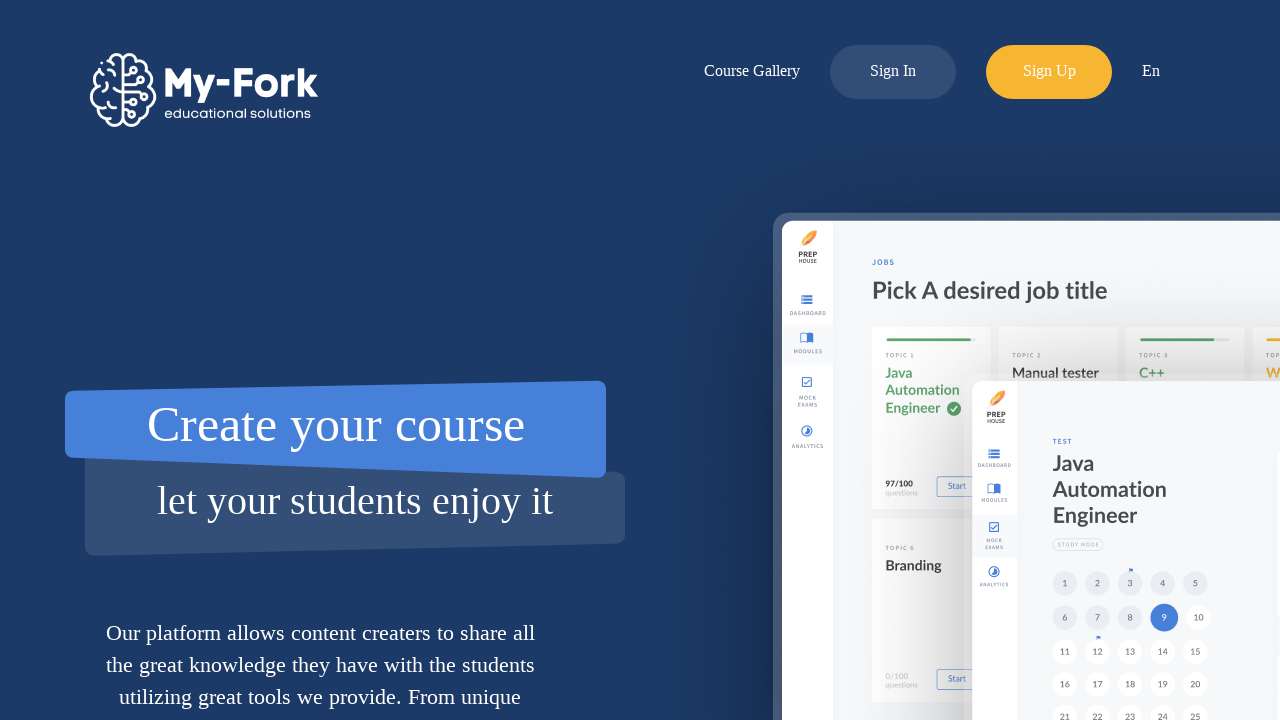

Navigated to quizzes list page
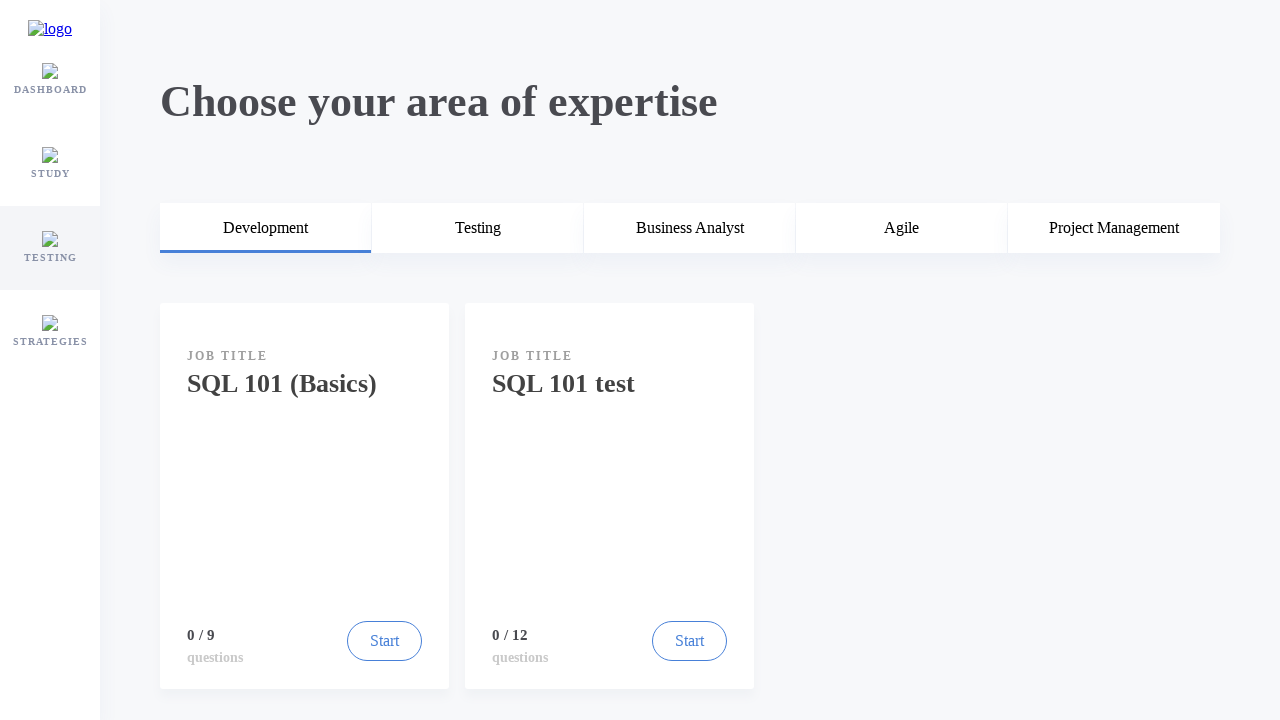

Page loaded with network idle state
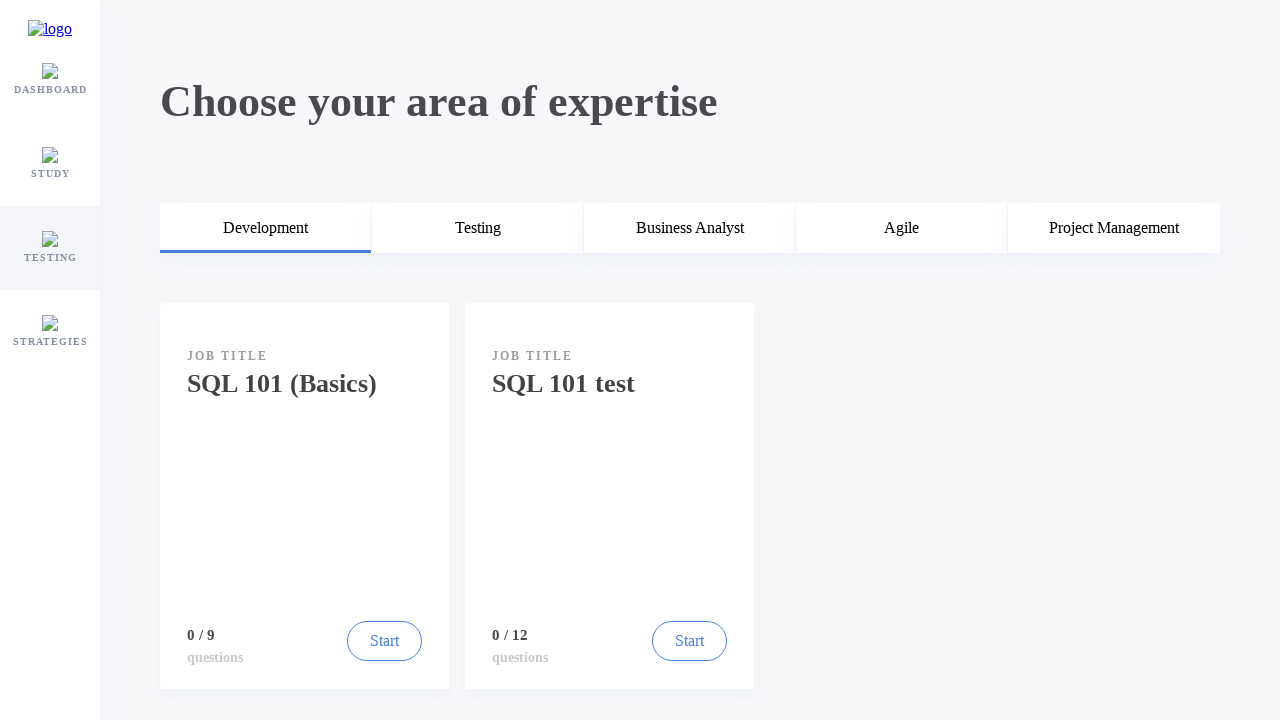

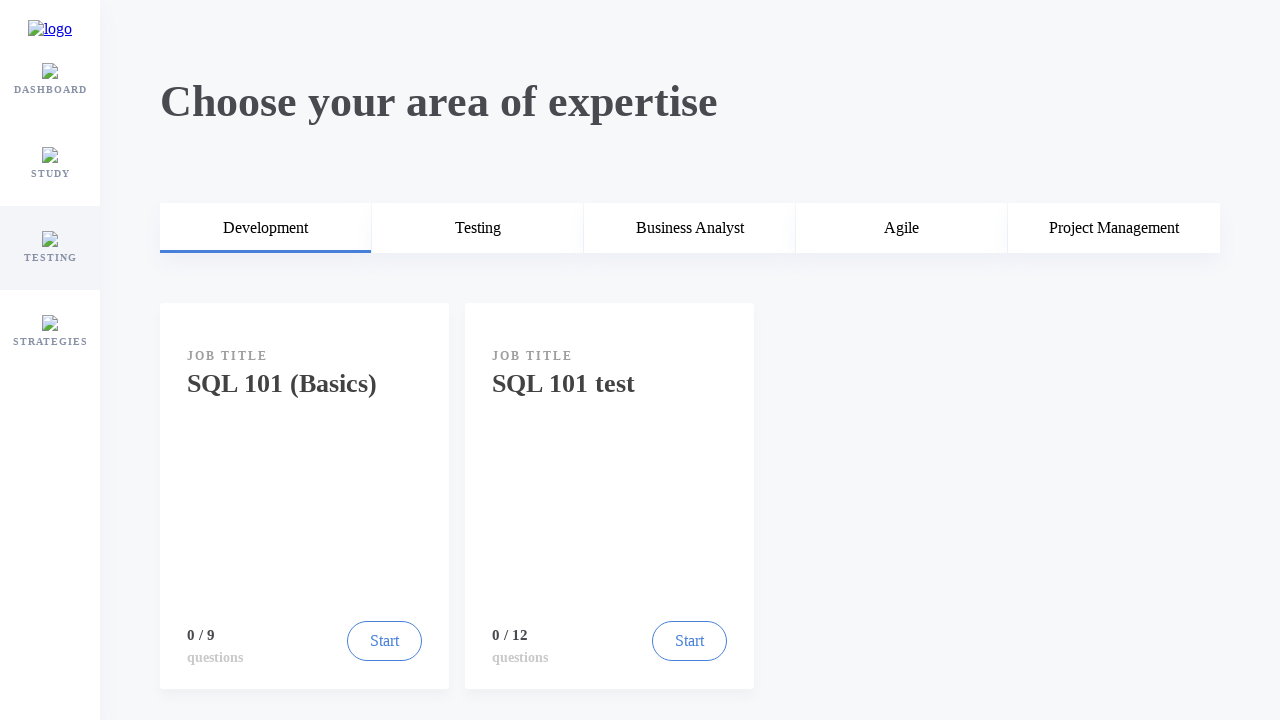